Tests browser navigation commands by visiting multiple pages and using back/forward navigation

Starting URL: https://app.vwo.com/#/login

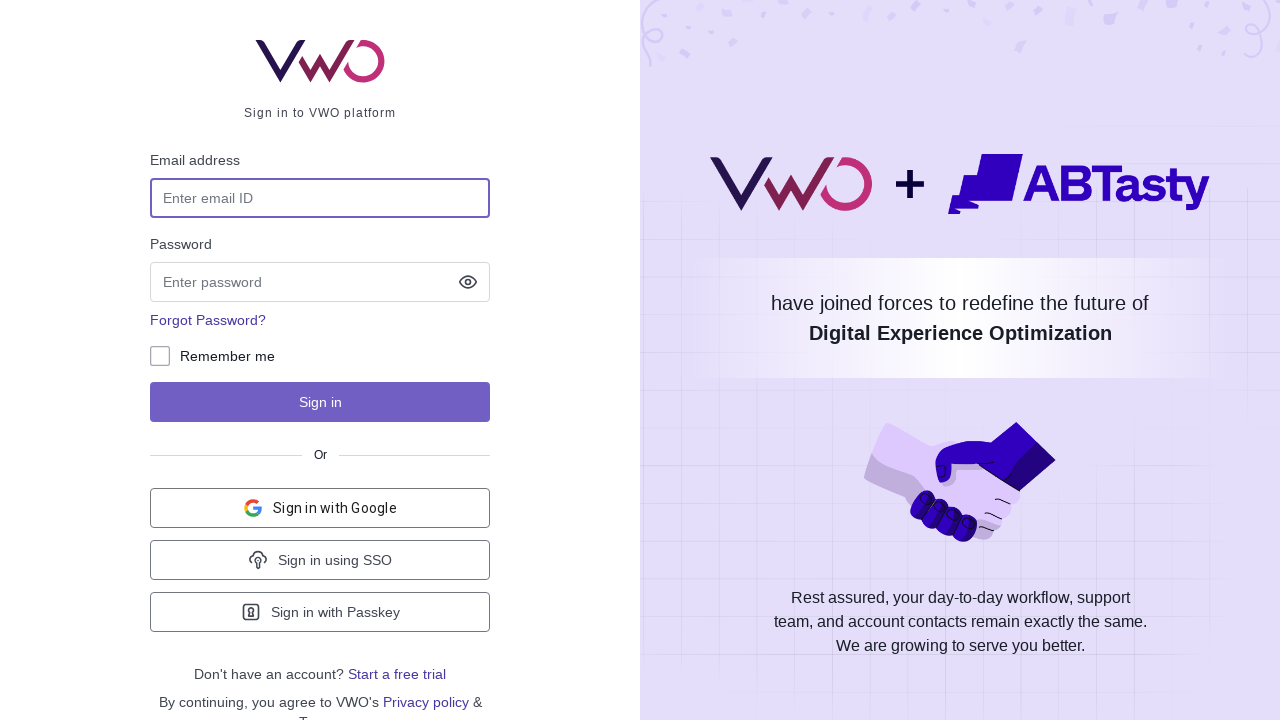

Navigated to freelance-learn-automation login page
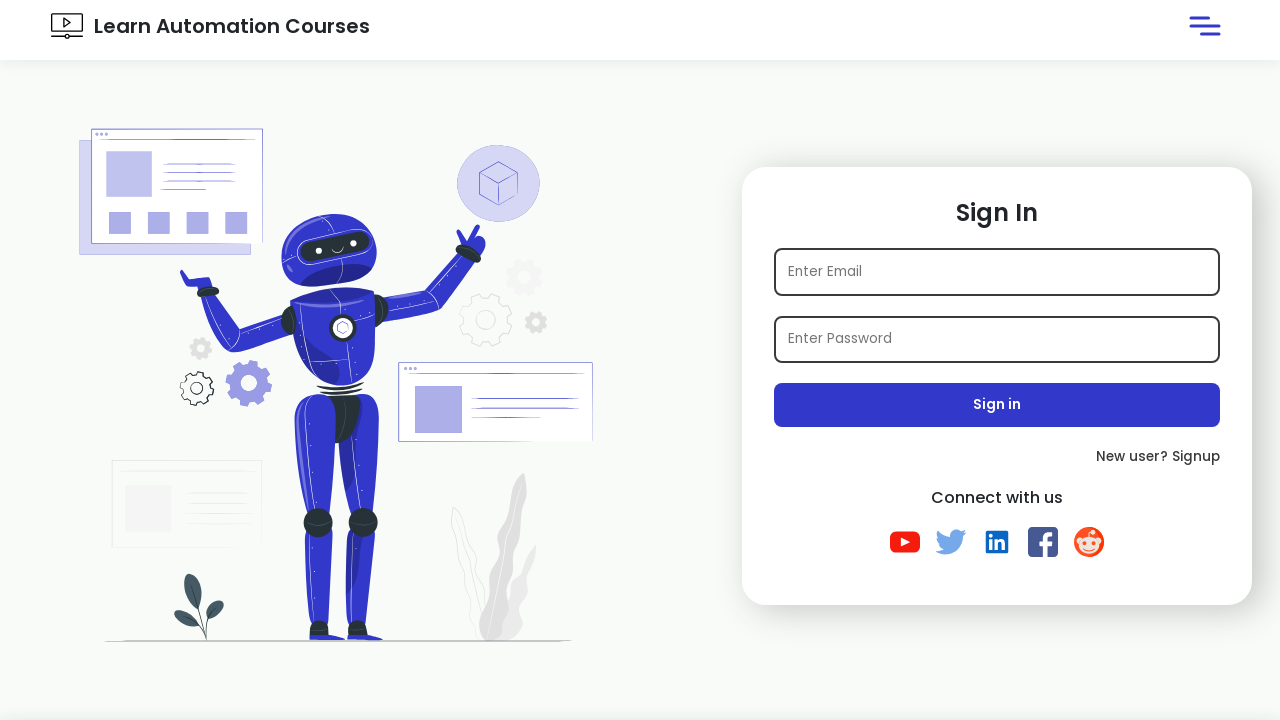

Navigated back to previous page
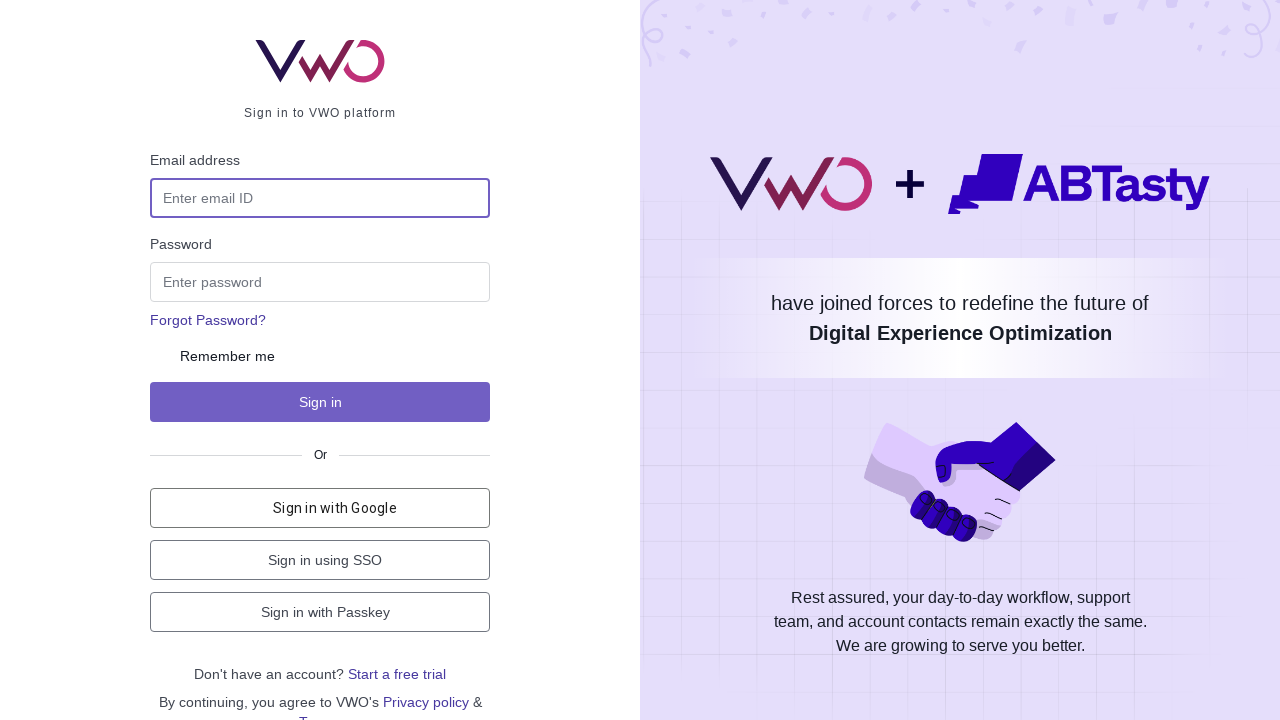

Navigated forward to freelance-learn-automation login page
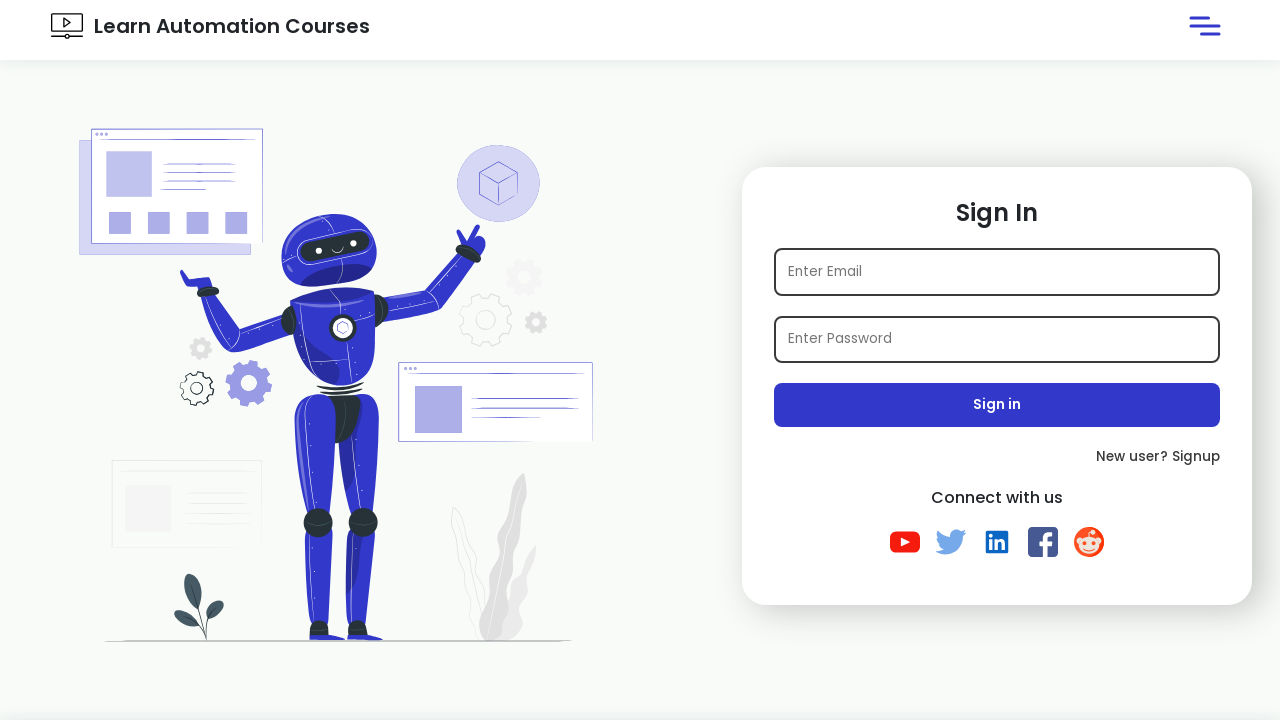

Retrieved current URL: https://freelance-learn-automation.vercel.app/login
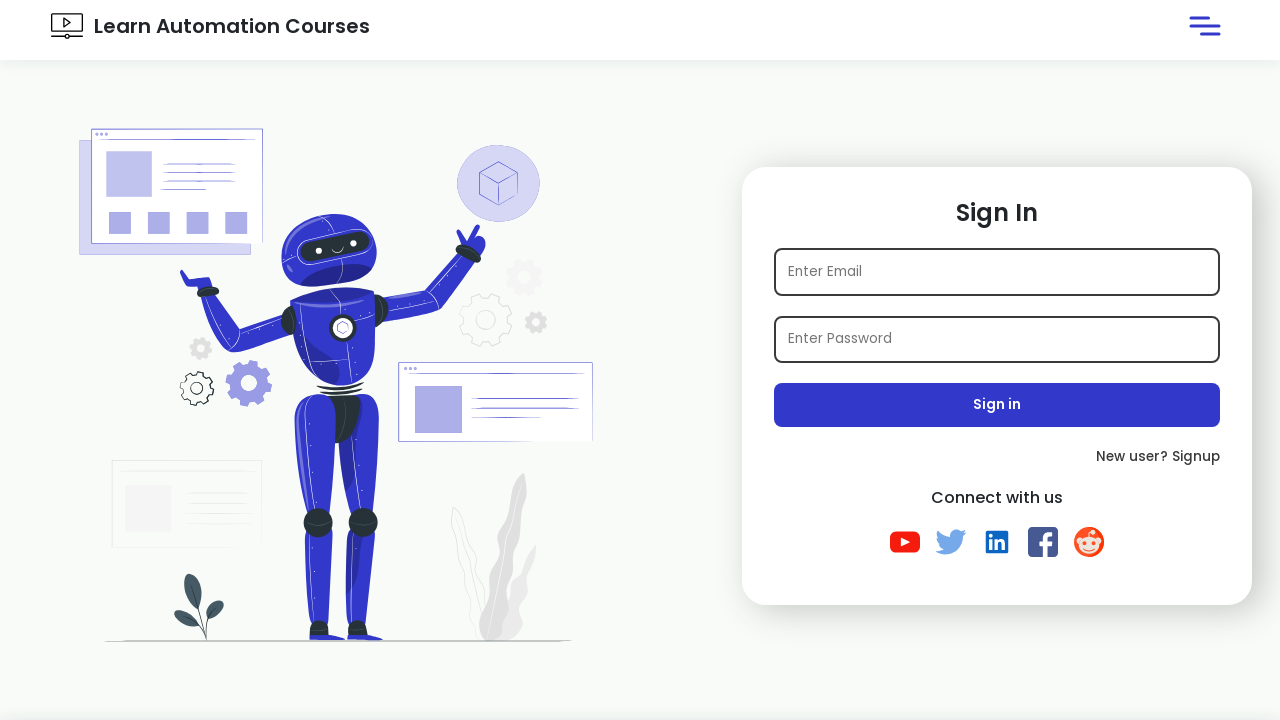

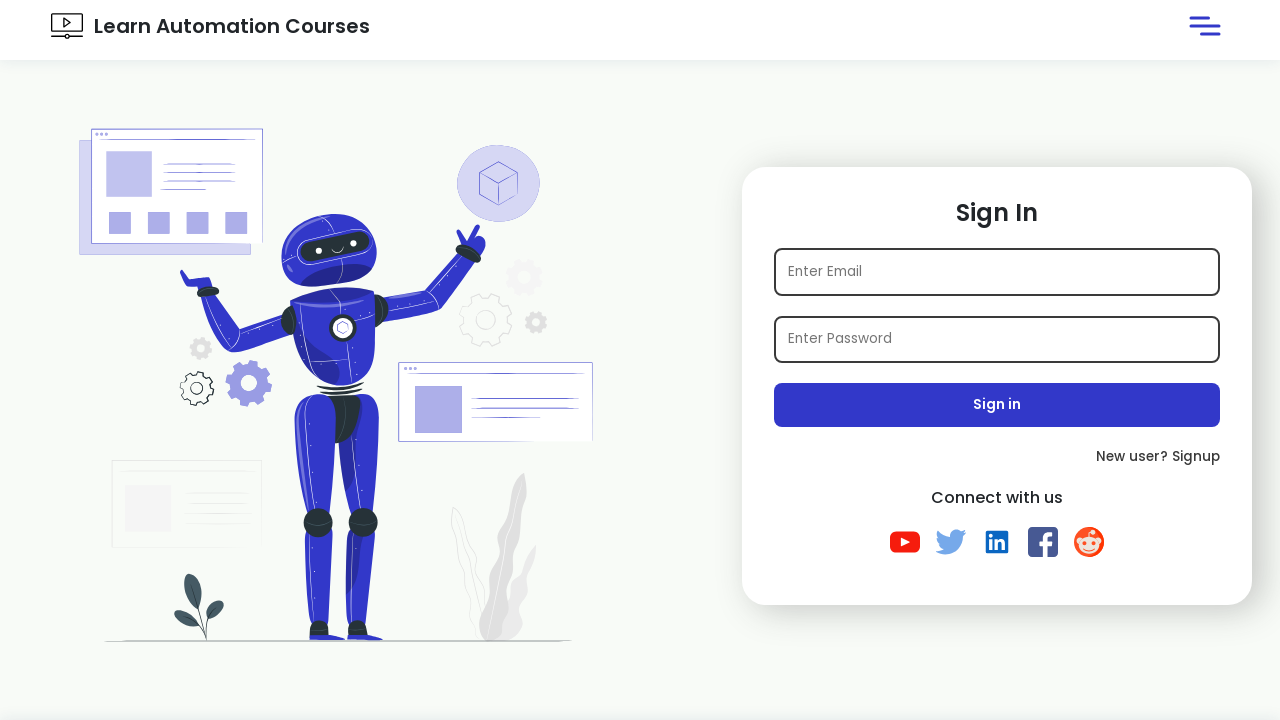